Tests the 7-character validation form with "abc34" which has fewer than 7 characters

Starting URL: https://testpages.eviltester.com/styled/apps/7charval/simple7charvalidation.html

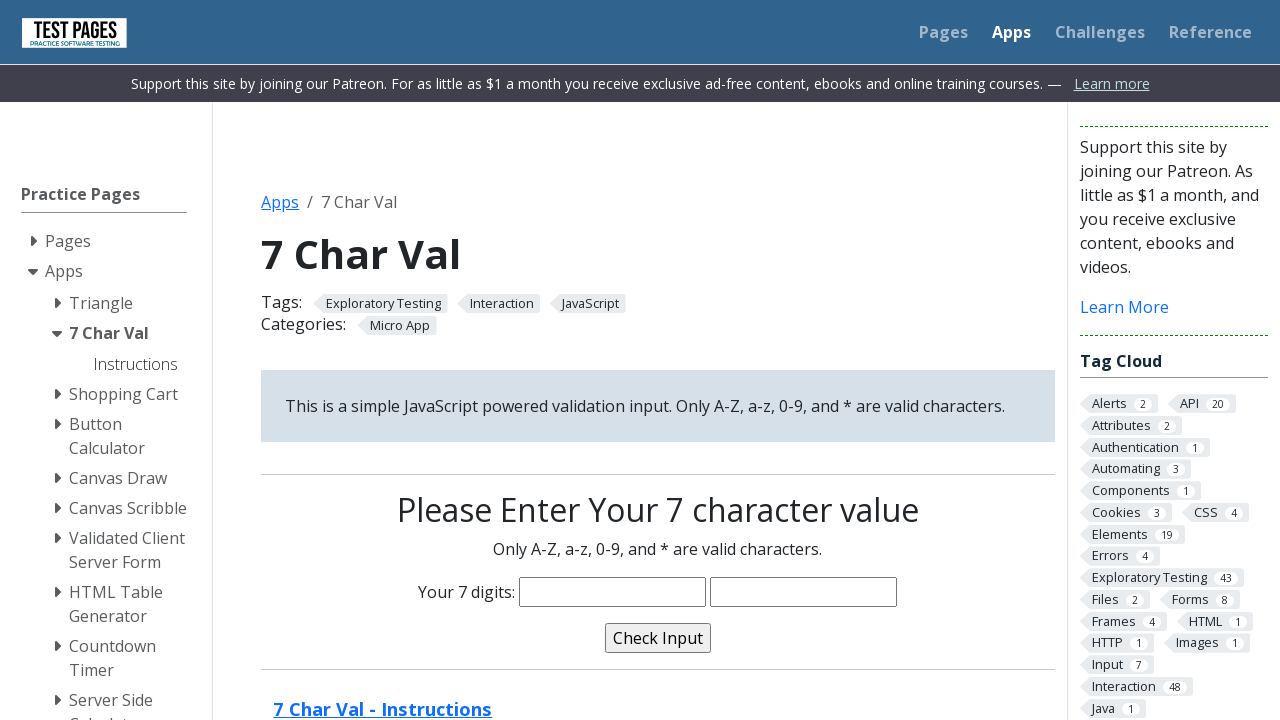

Navigated to 7-character validation form page
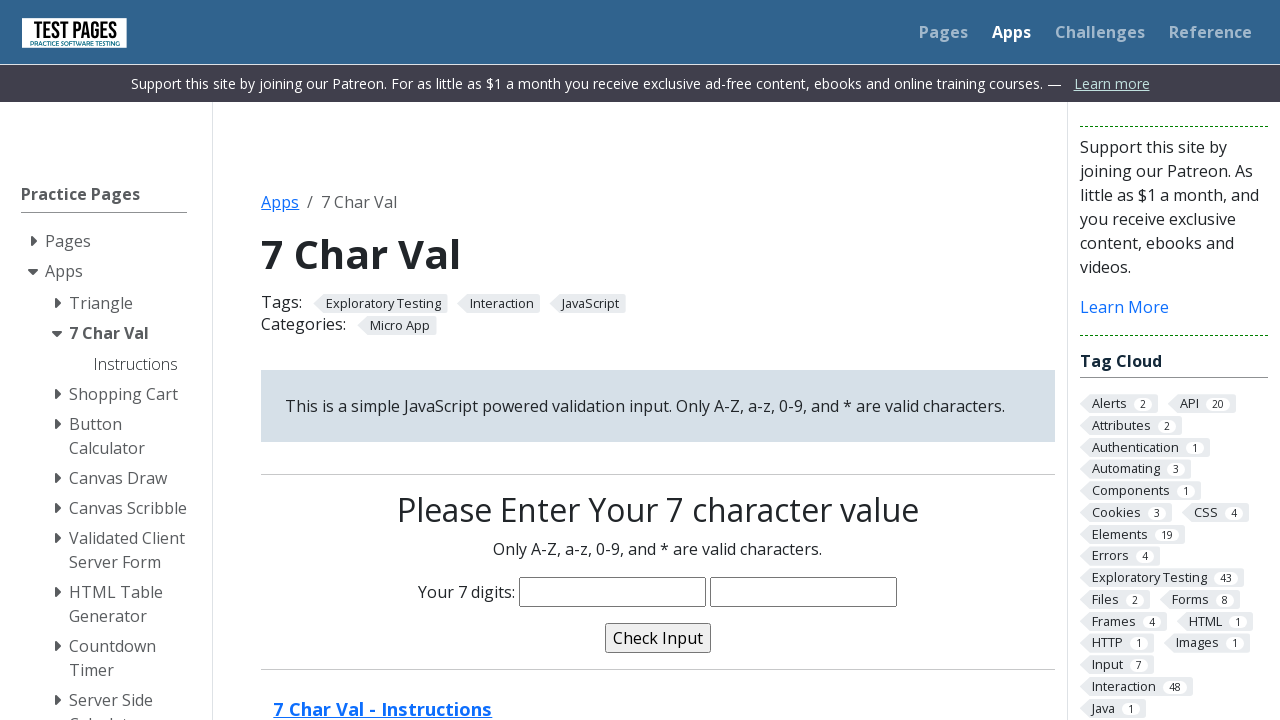

Filled input field with 'abc34' (5 characters, less than required 7) on input[name='characters']
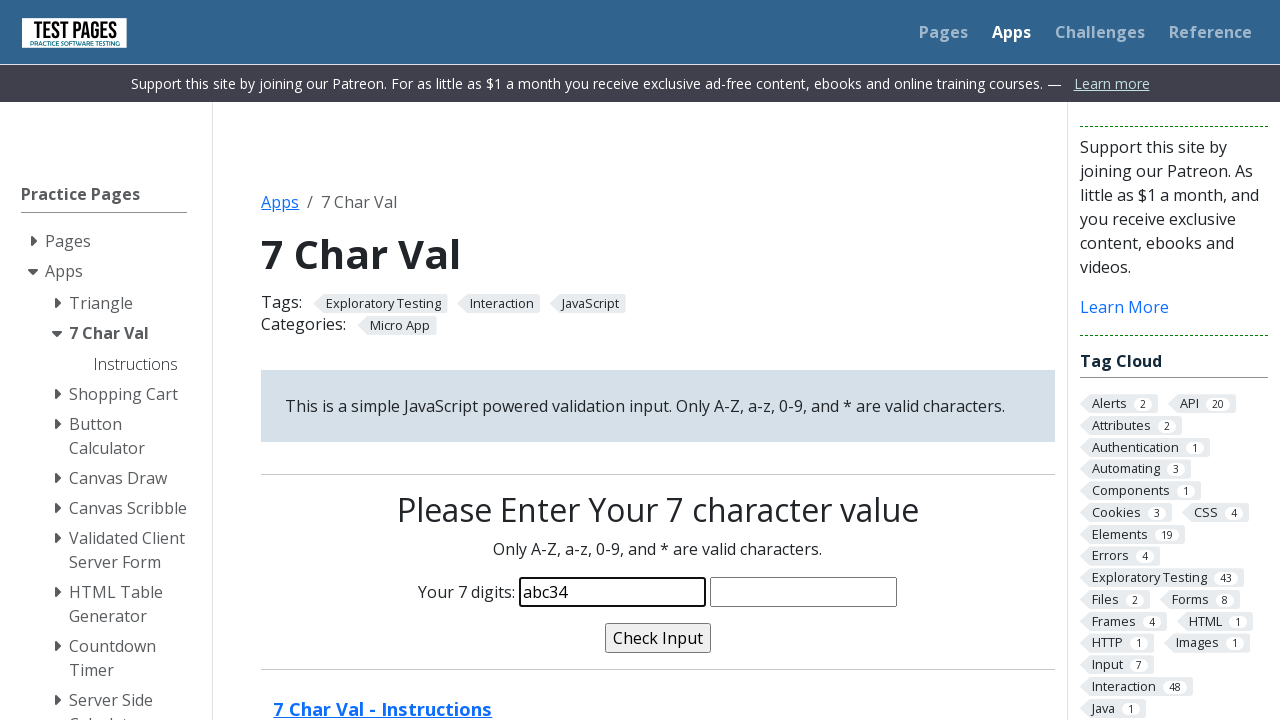

Clicked validate button to submit form at (658, 638) on input[name='validate']
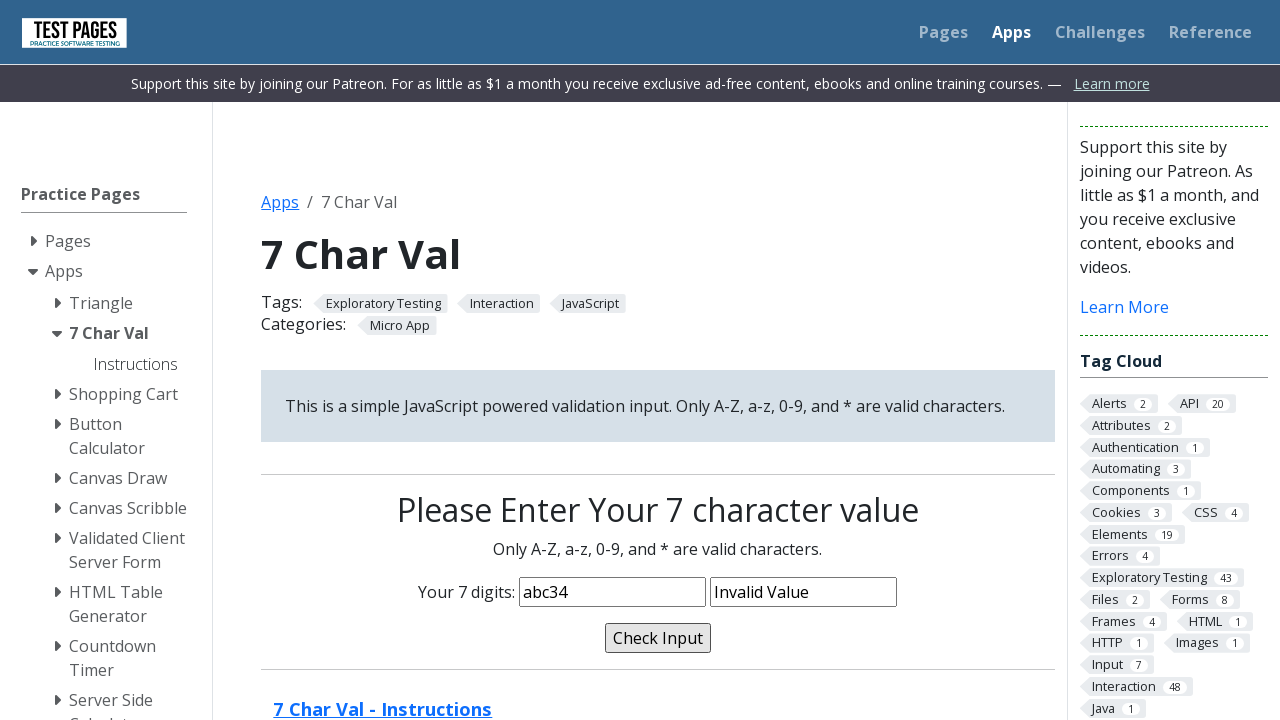

Validation message field appeared after form submission
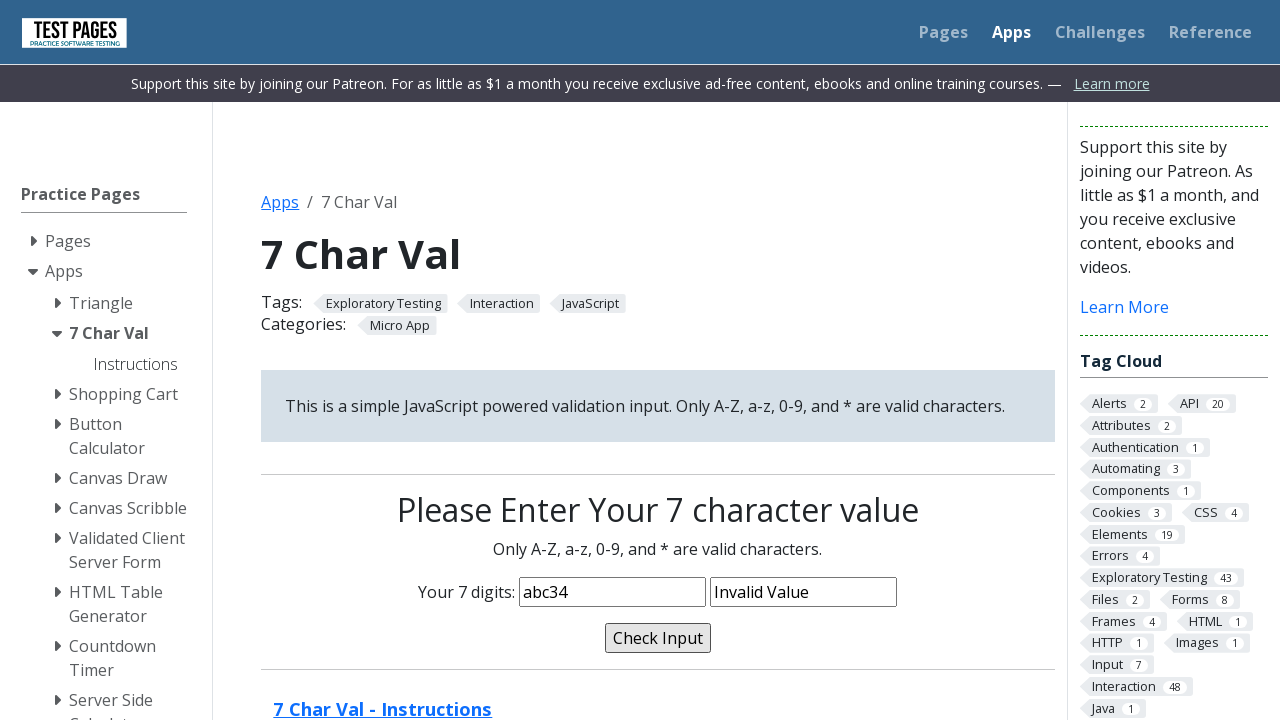

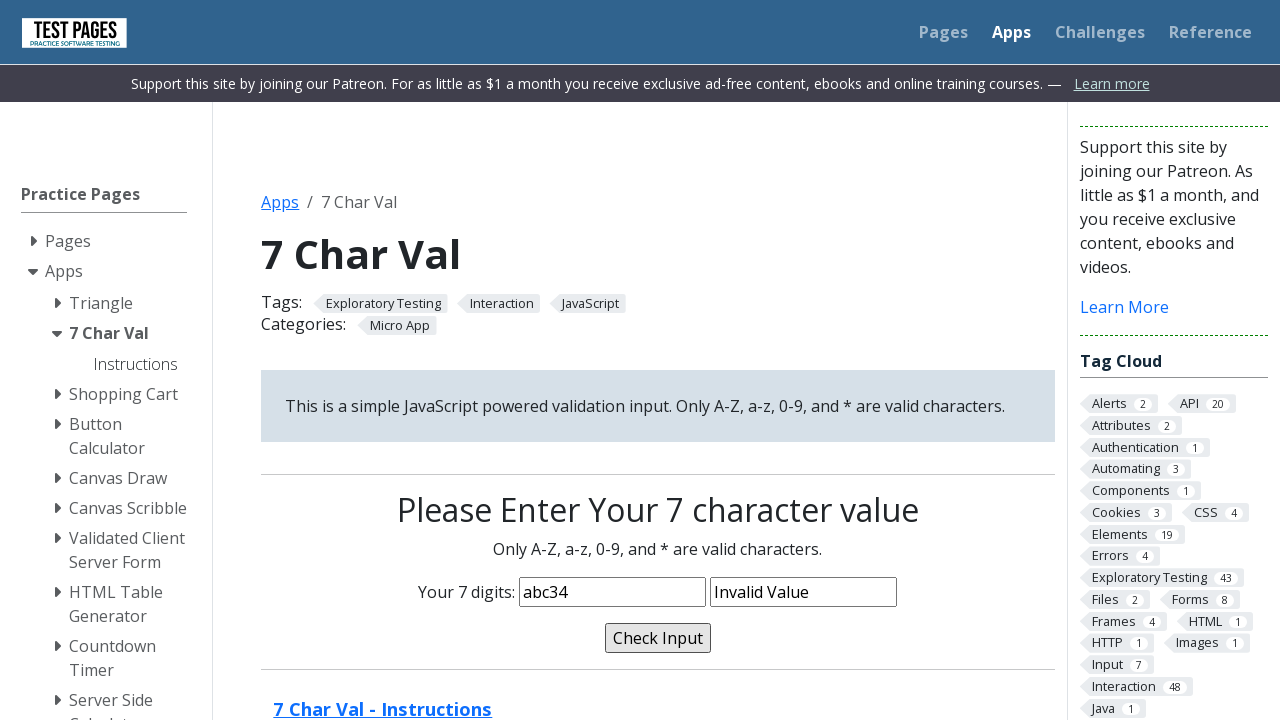